Solves a mathematical challenge by extracting a value from an image attribute, calculating a result, and submitting a form with checkbox and radio button selections

Starting URL: https://suninjuly.github.io/get_attribute.html

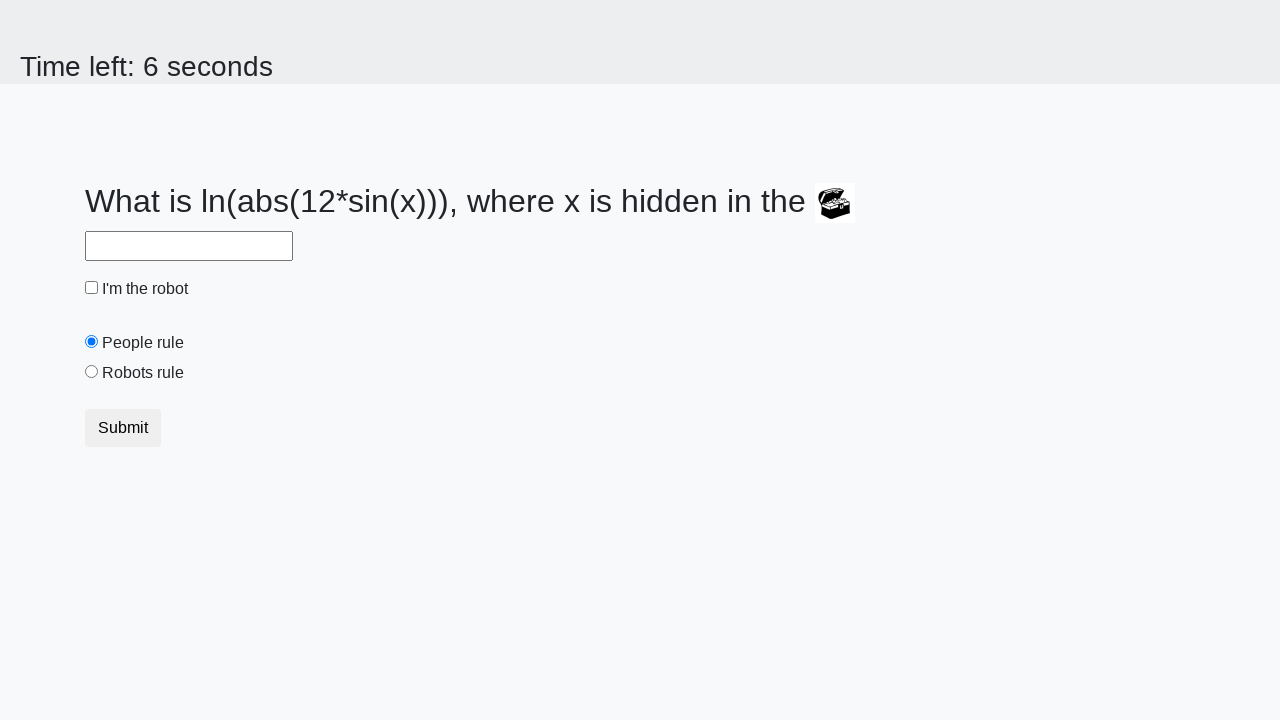

Located the image element
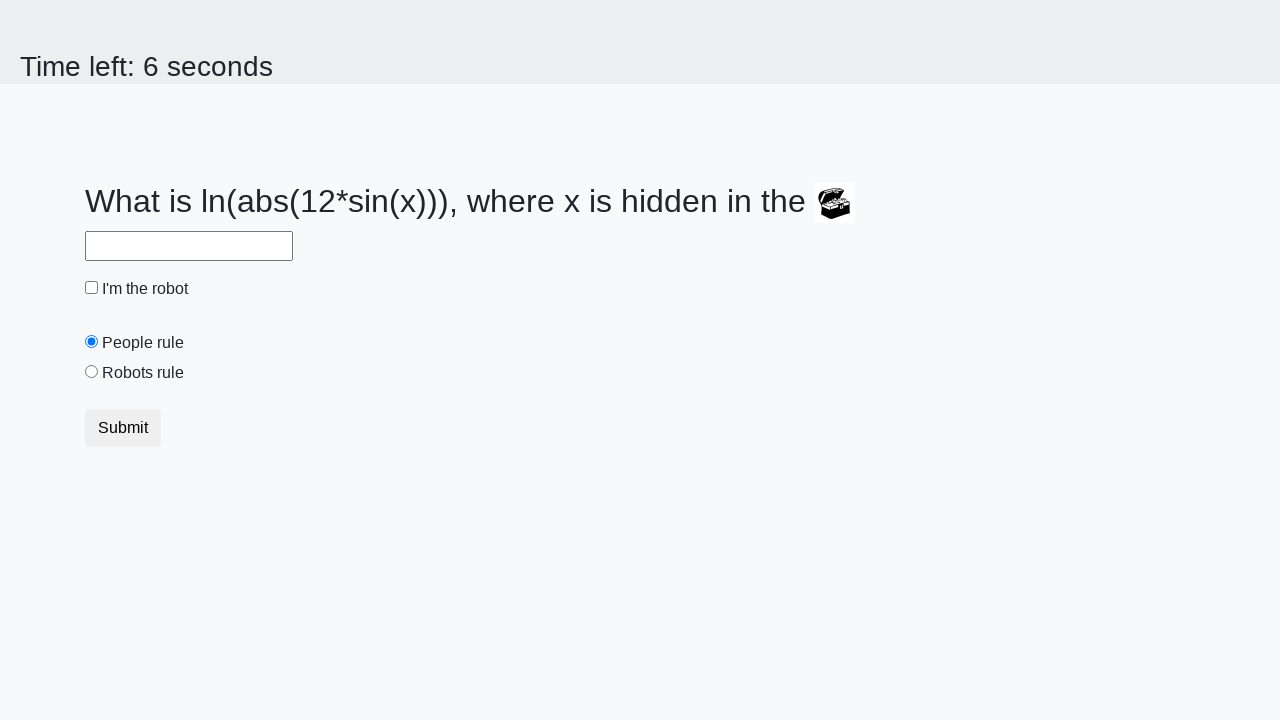

Extracted valuex attribute from image element
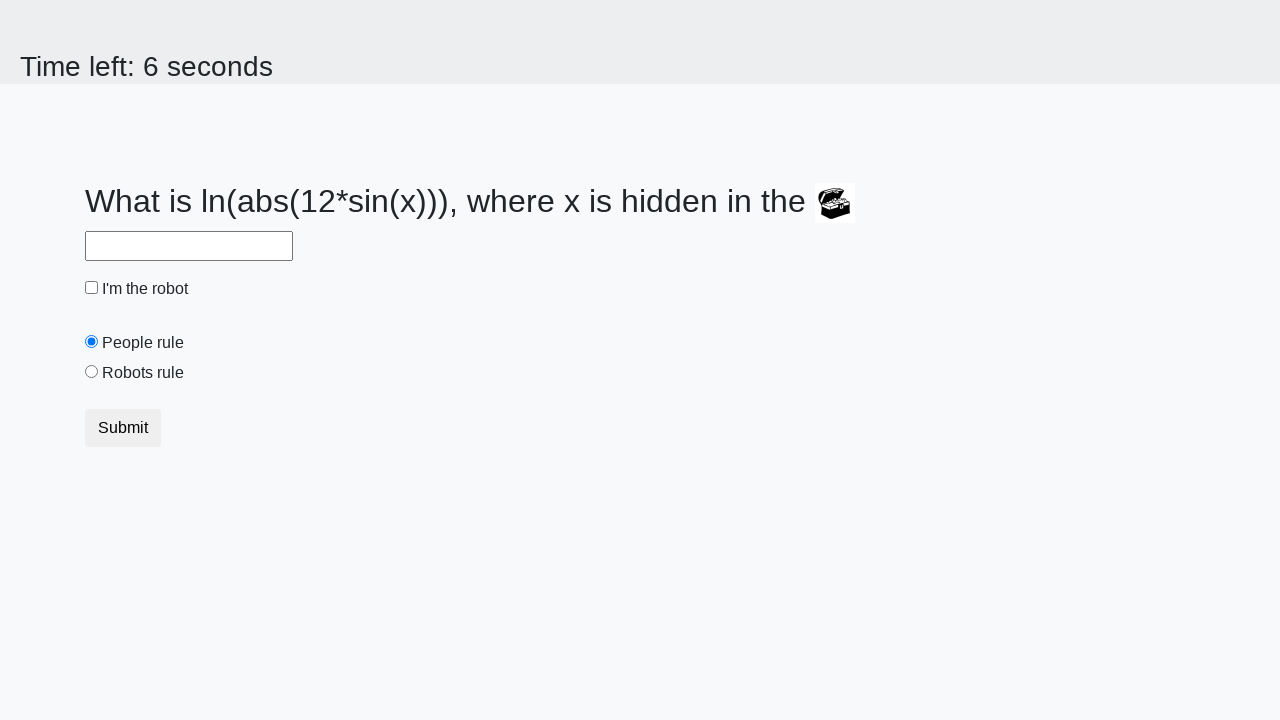

Calculated mathematical result from extracted value
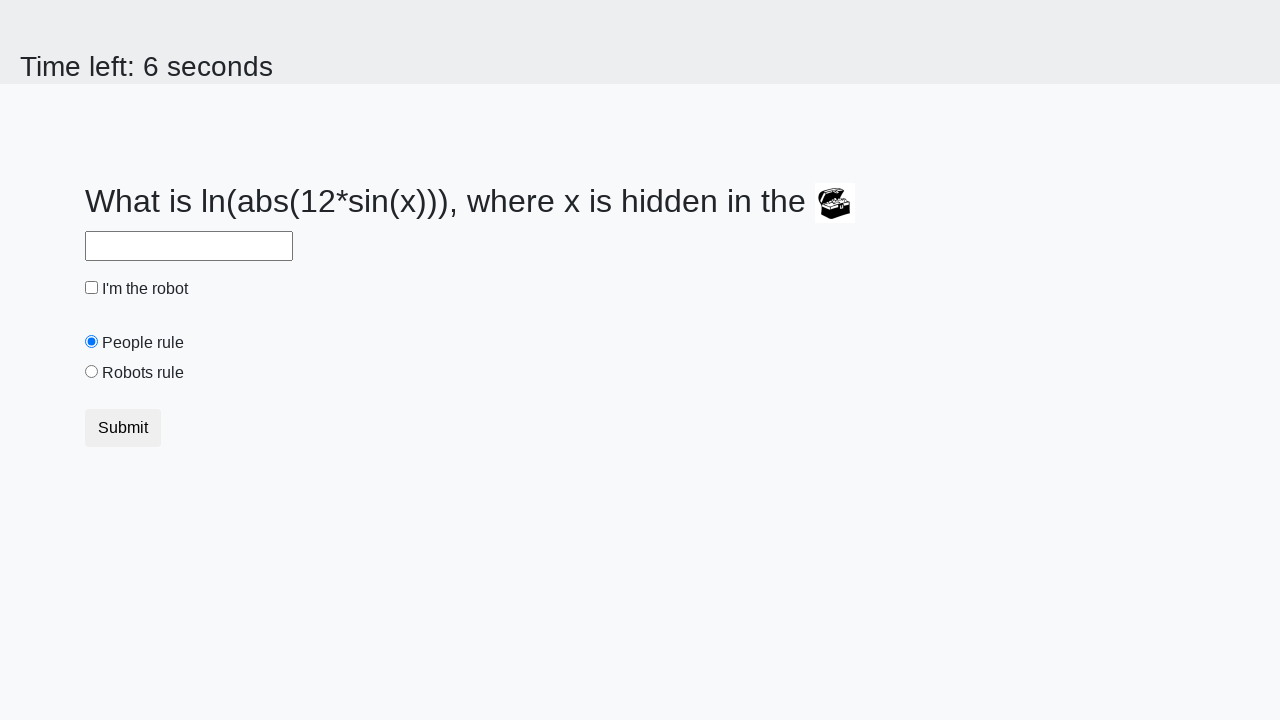

Filled answer field with calculated result on #answer
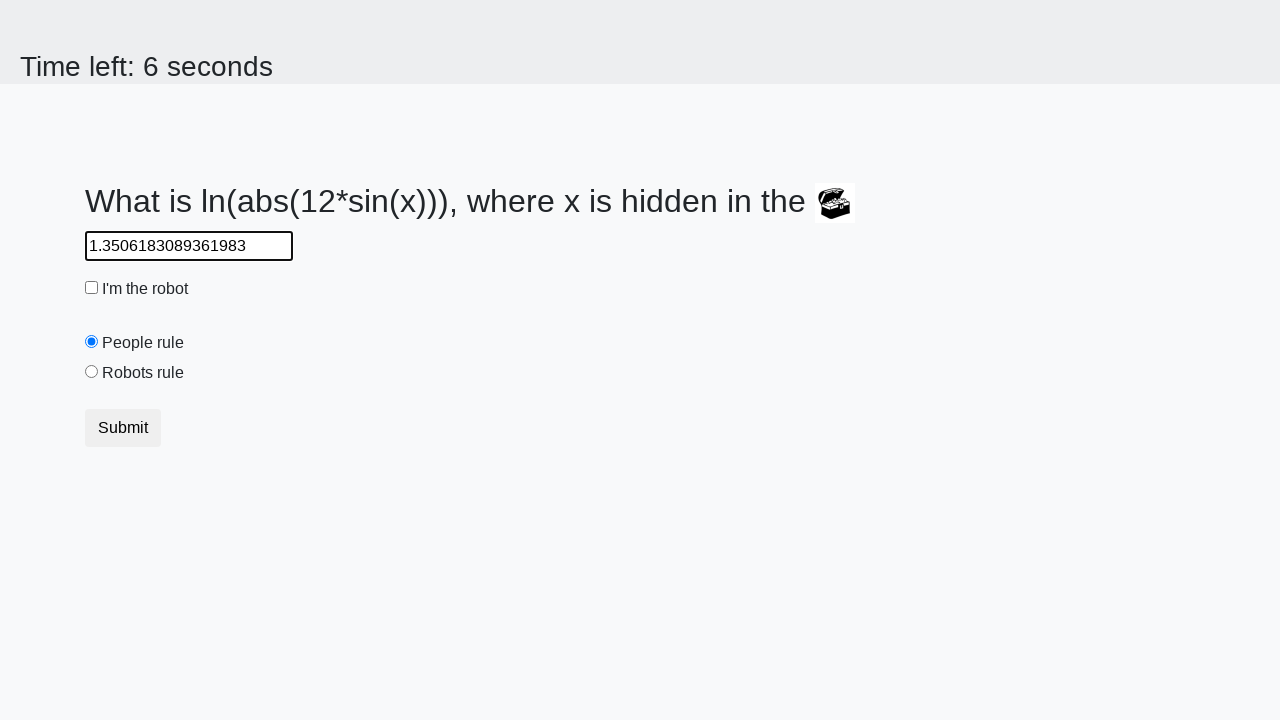

Checked the robot checkbox at (92, 288) on #robotCheckbox
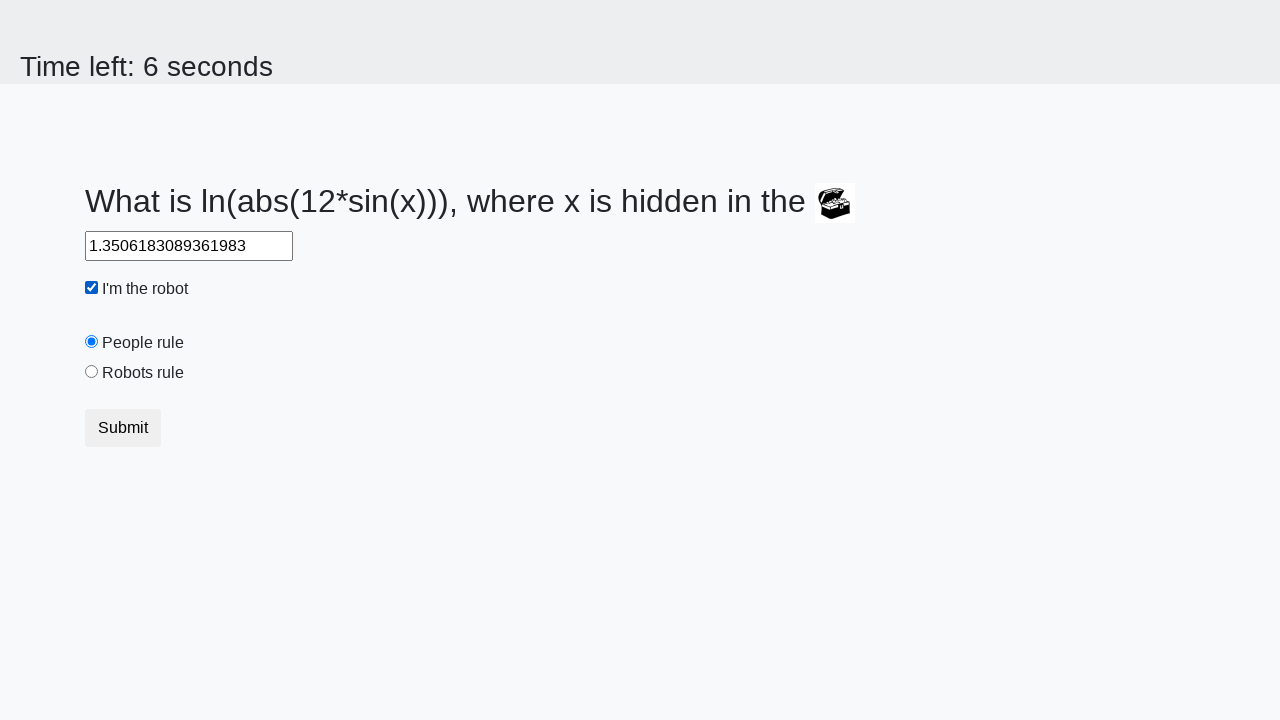

Selected the robots rule radio button at (92, 372) on #robotsRule
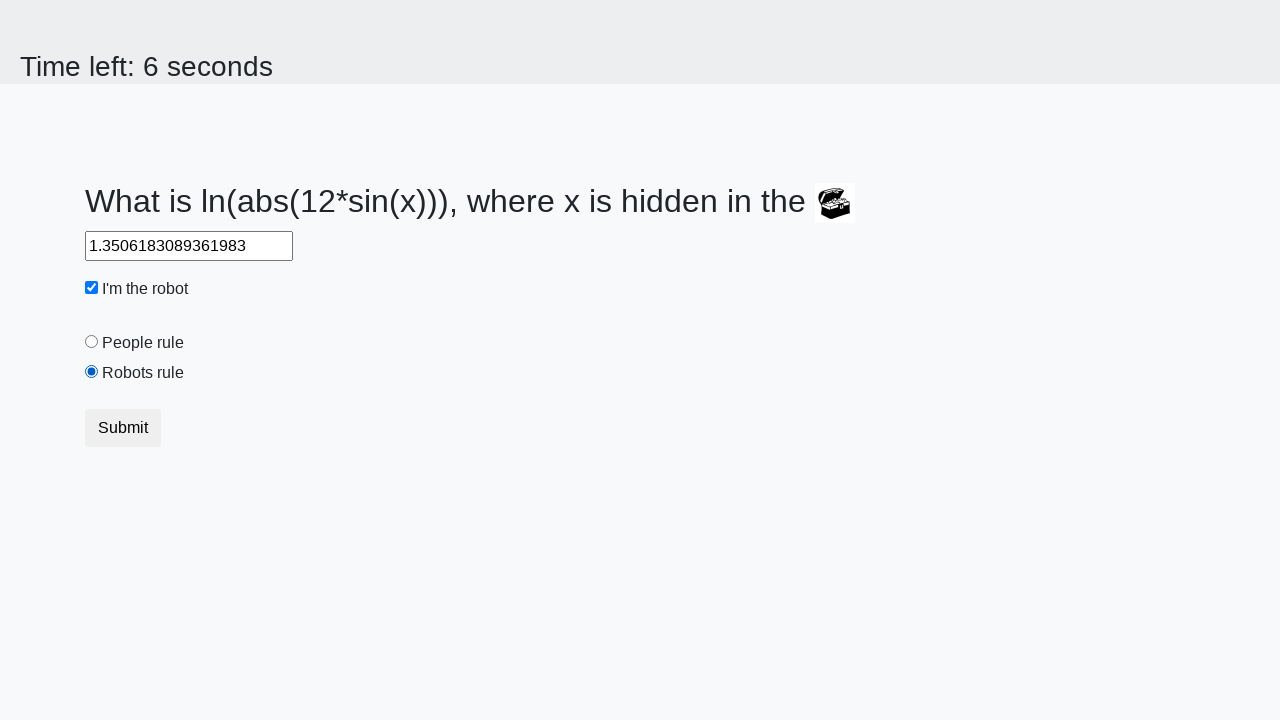

Submitted the form at (123, 428) on button.btn
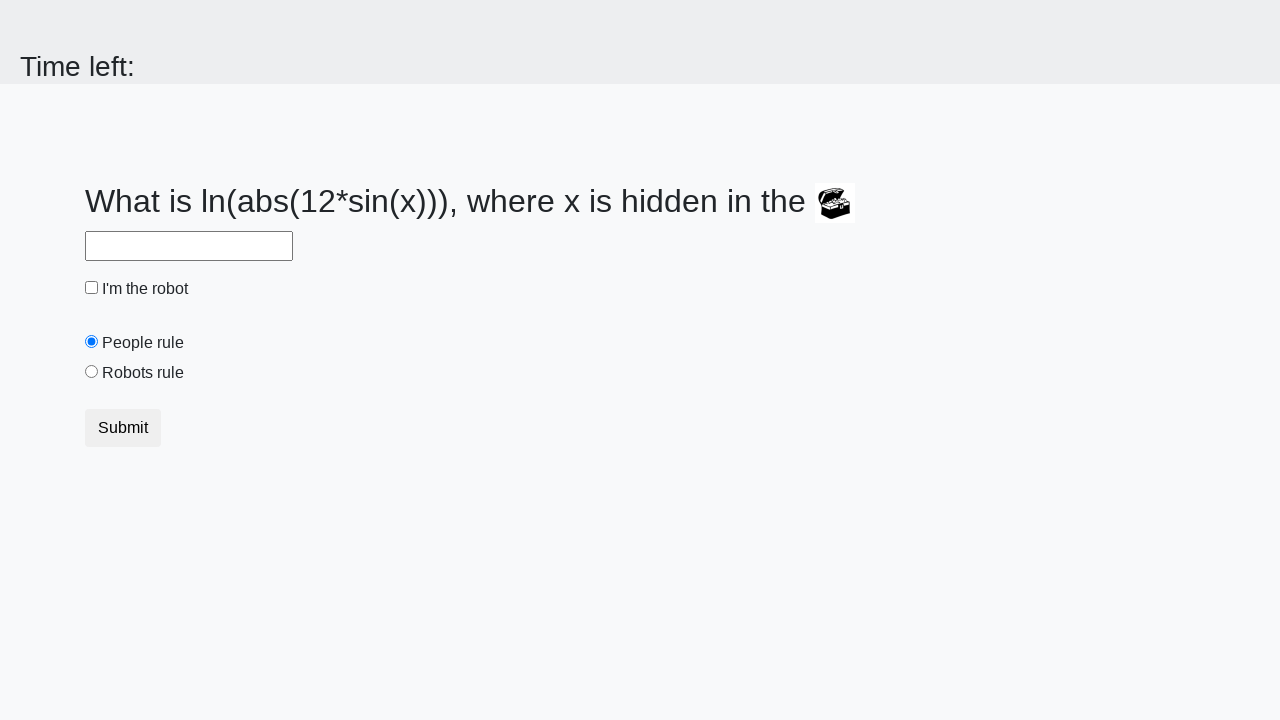

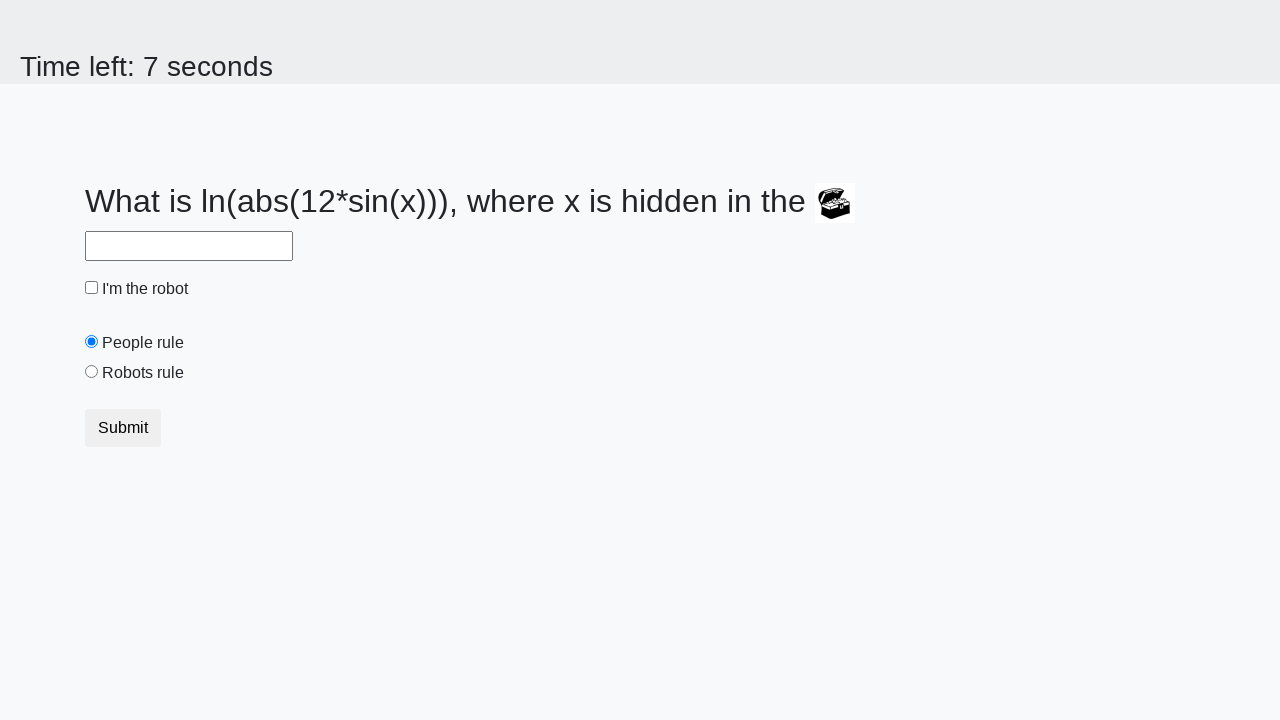